Tests drag and drop functionality by dragging an element from source to target location

Starting URL: https://demoqa.com/droppable

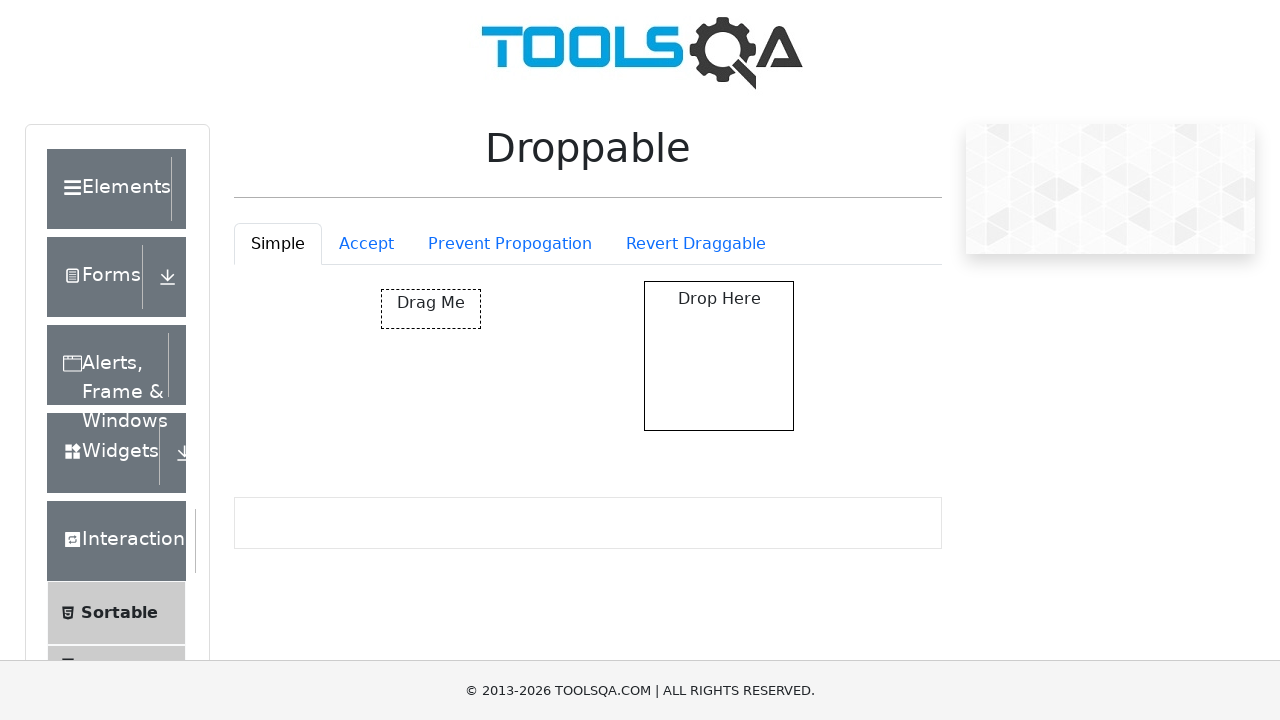

Located the draggable element
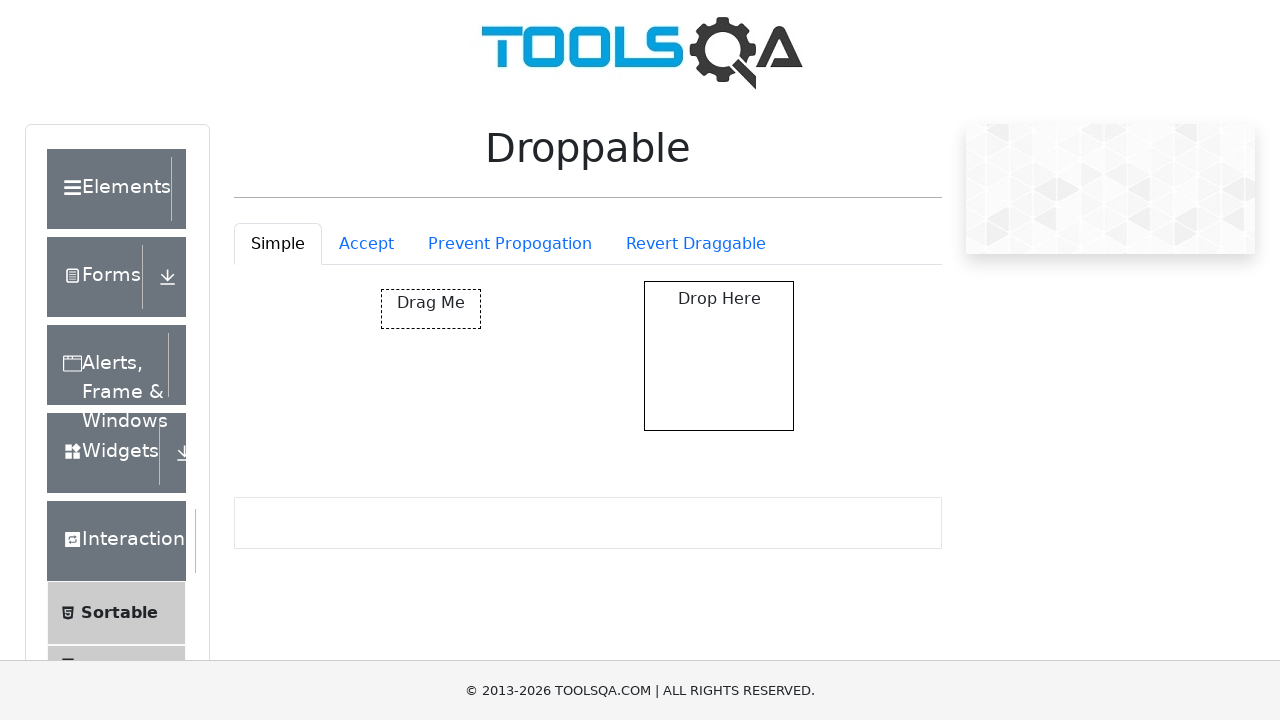

Located the droppable target area
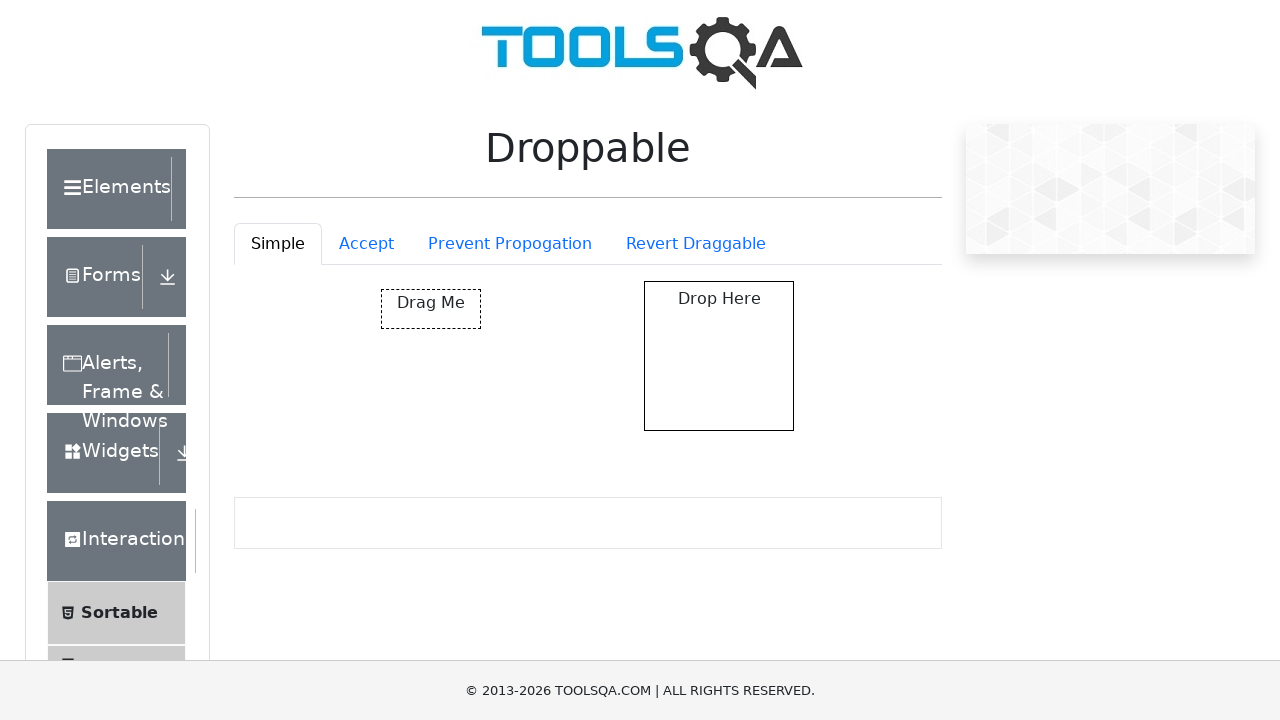

Dragged element from source to target location at (719, 356)
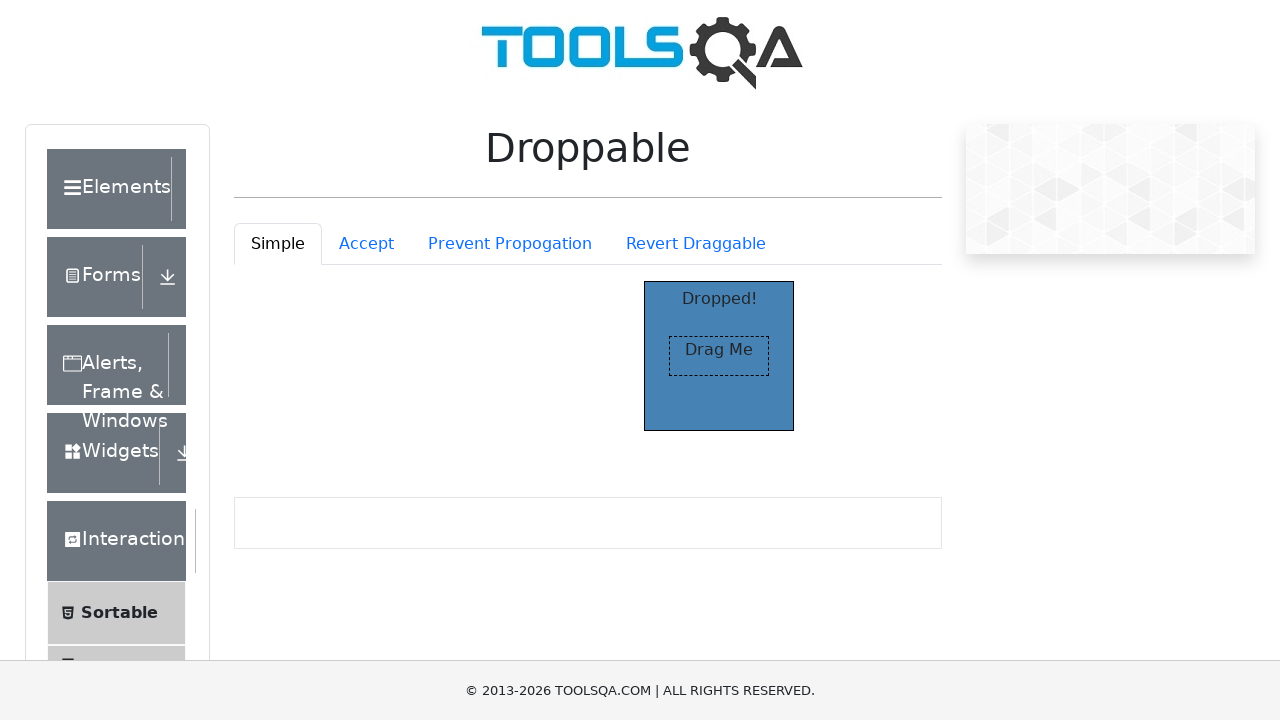

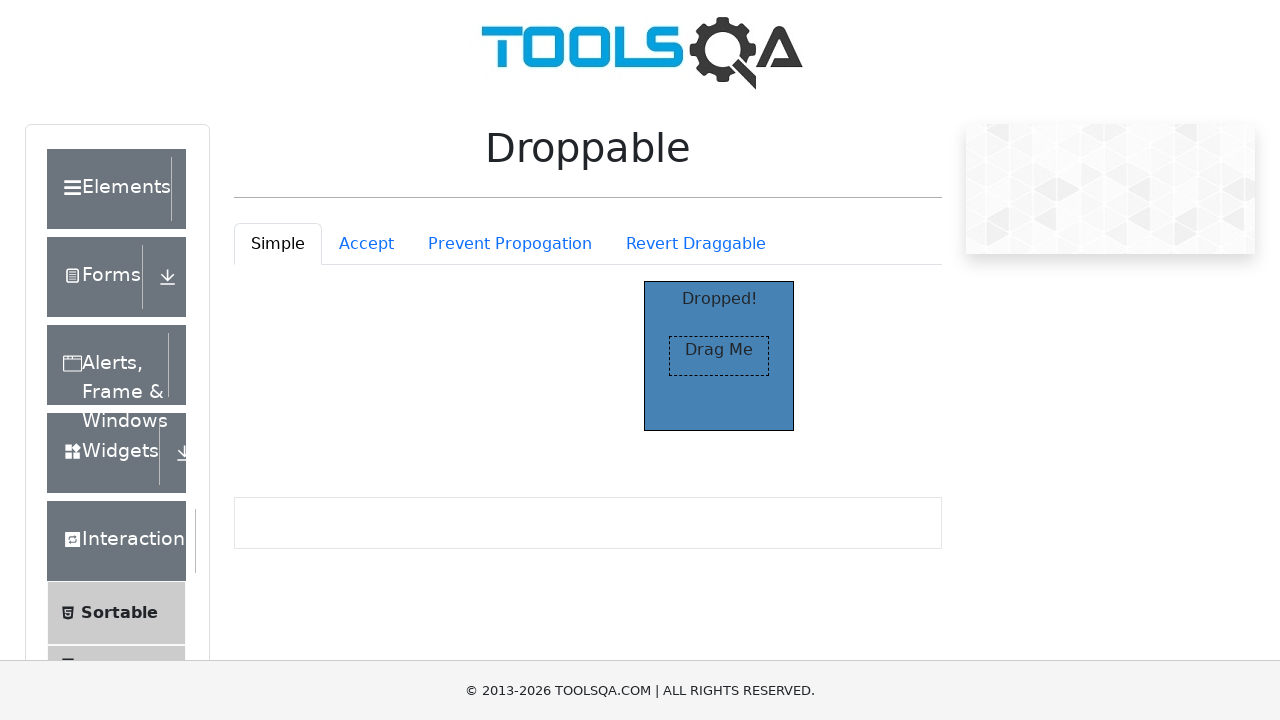